Tests navigation on the Katalon demo CURA Healthcare site by clicking the "Make Appointment" button and verifying that the URL changes to the expected destination.

Starting URL: https://katalon-demo-cura.herokuapp.com/

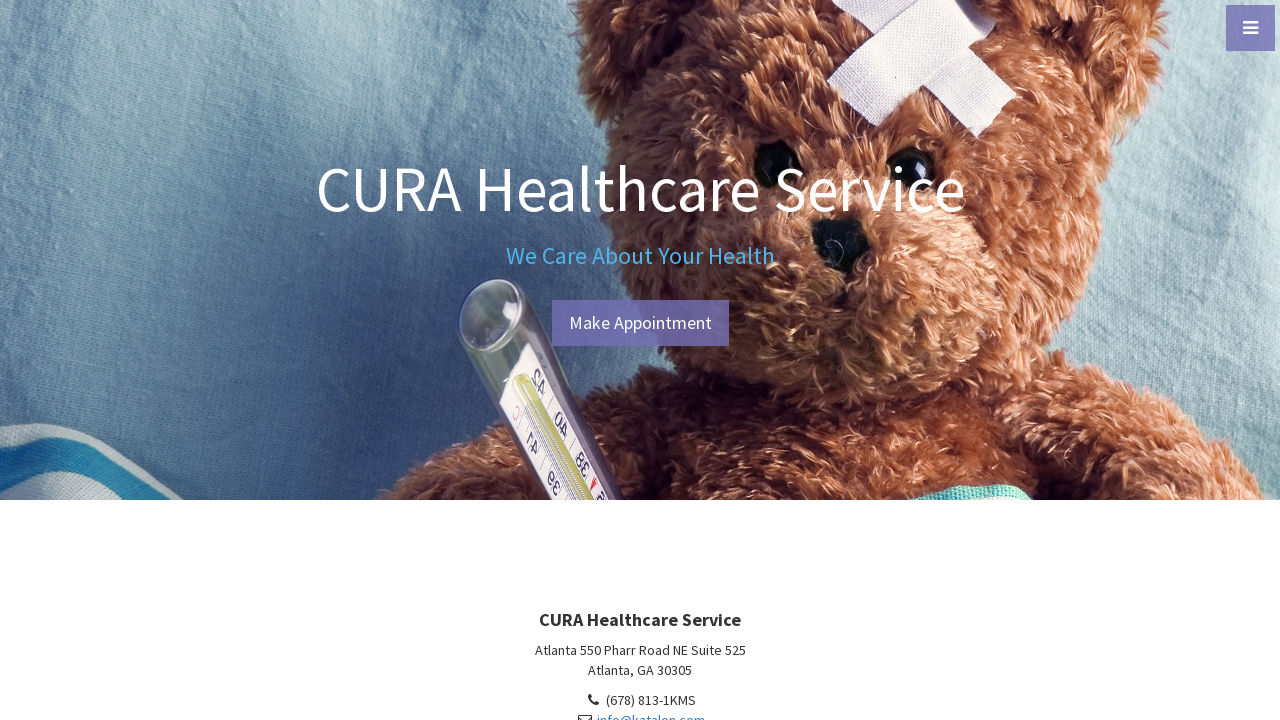

Clicked the 'Make Appointment' button at (640, 323) on #btn-make-appointment
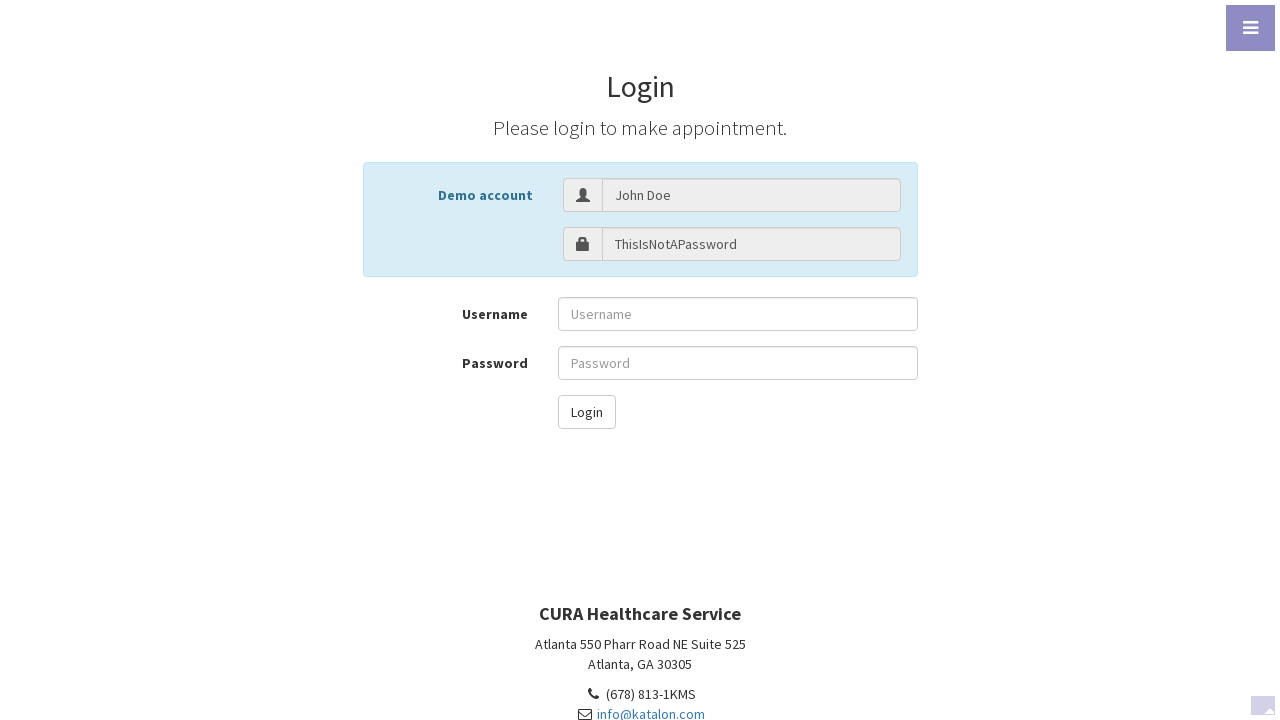

Navigation completed and URL changed to login page
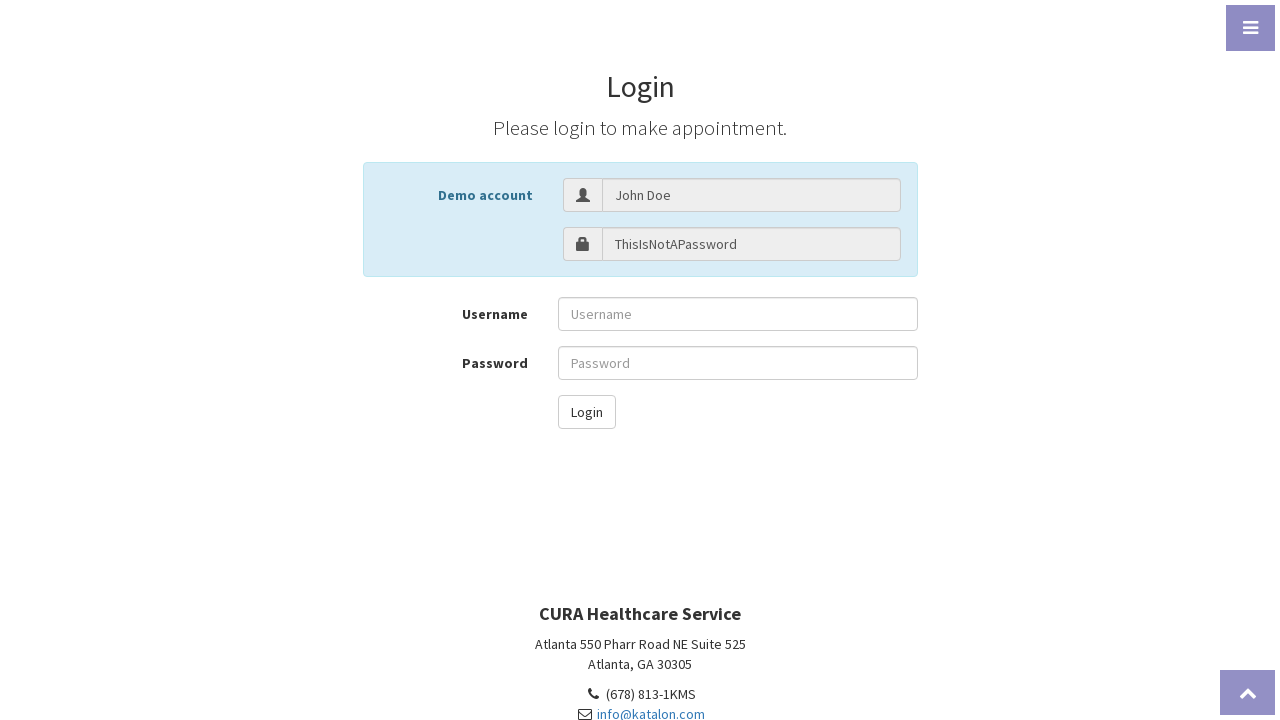

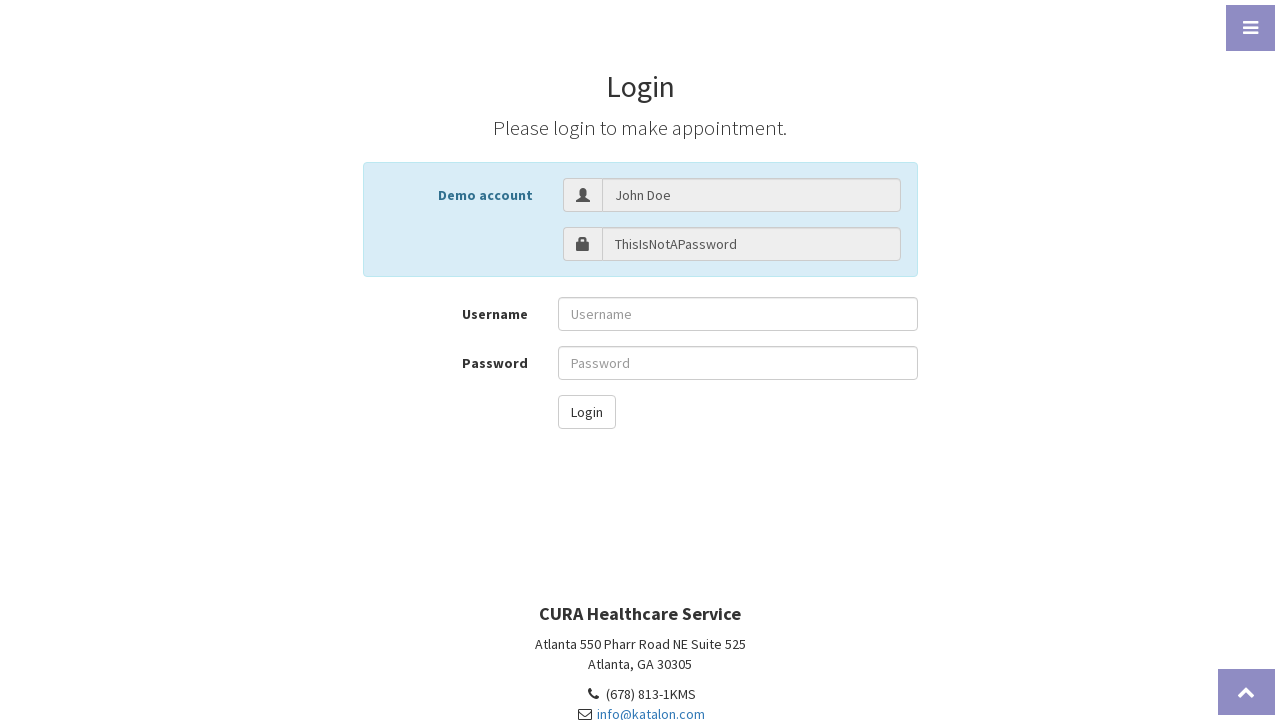